Tests the status and interaction with radio button elements, checking their display, enabled, and selected states before and after clicking

Starting URL: https://artoftesting.com/samplesiteforselenium

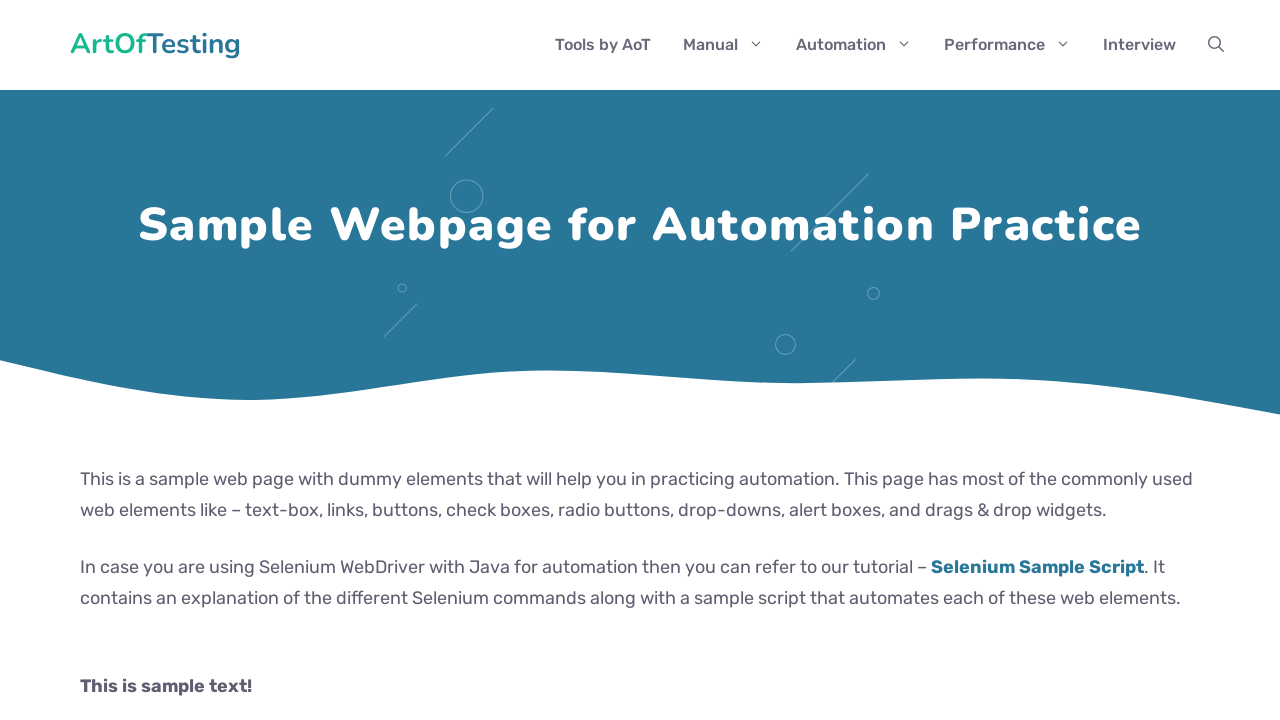

Located male radio button element
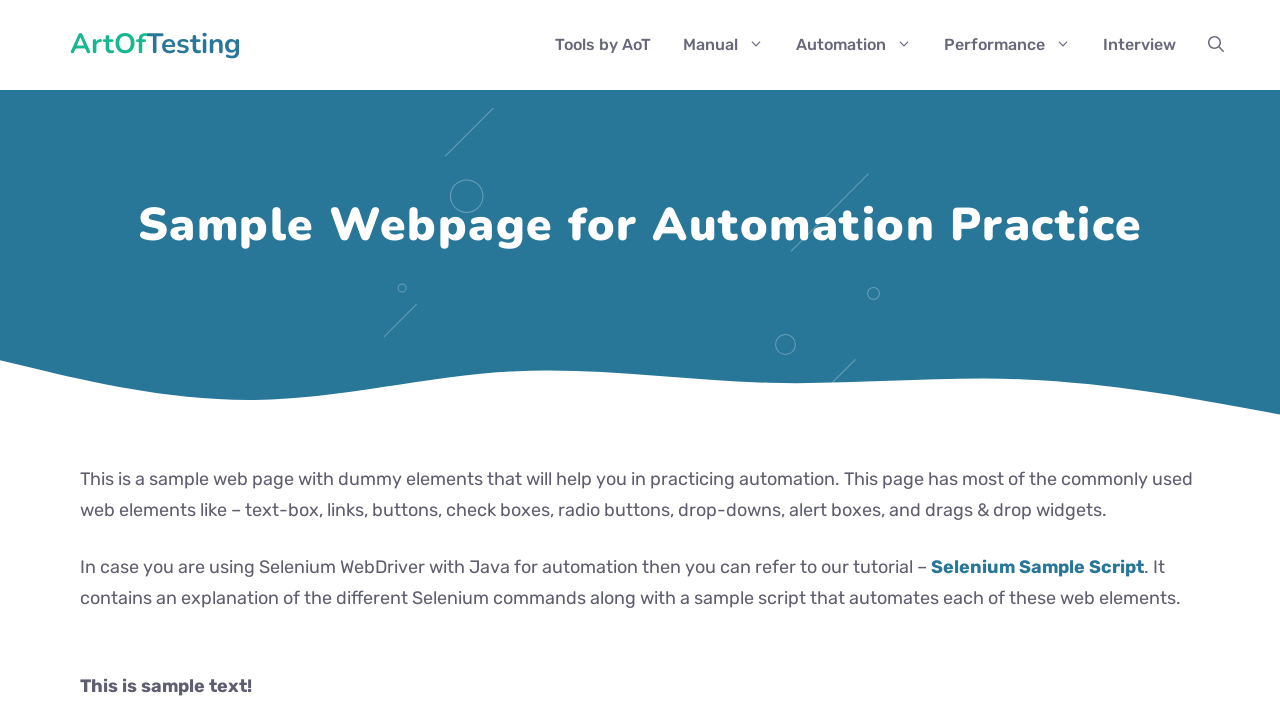

Located female radio button element
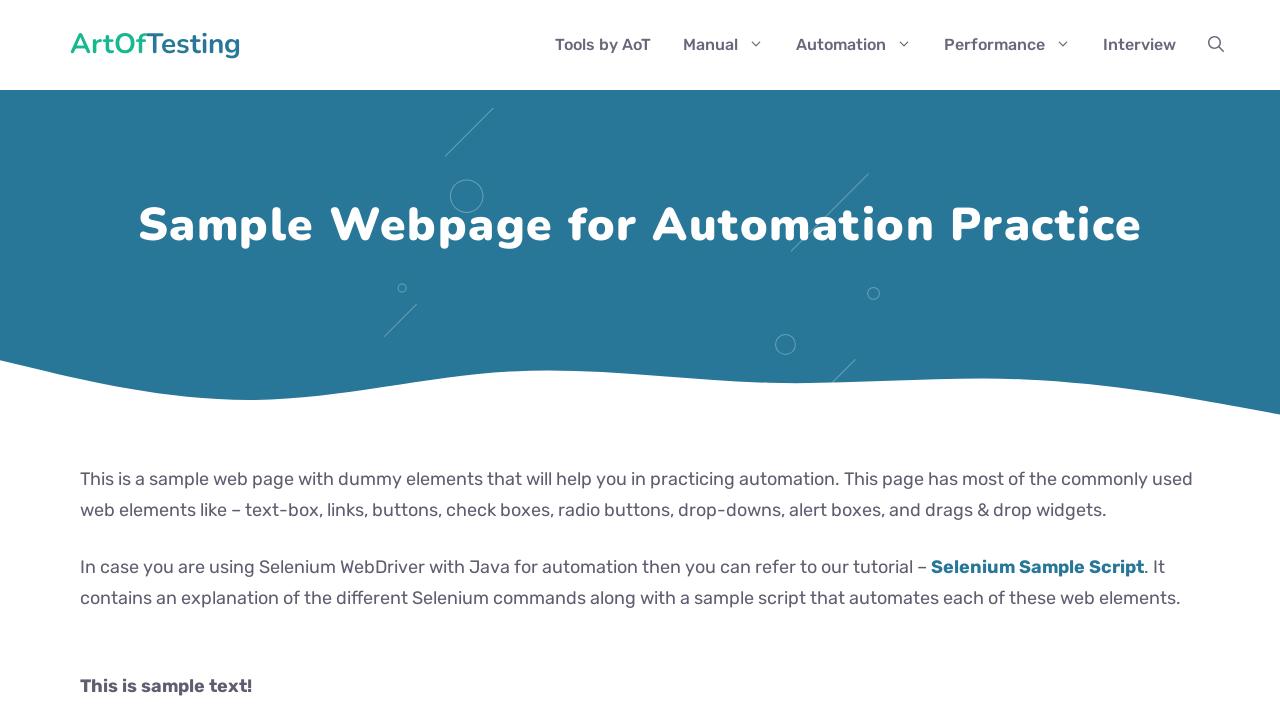

Clicked male radio button at (86, 360) on xpath=//*[@id="male"]
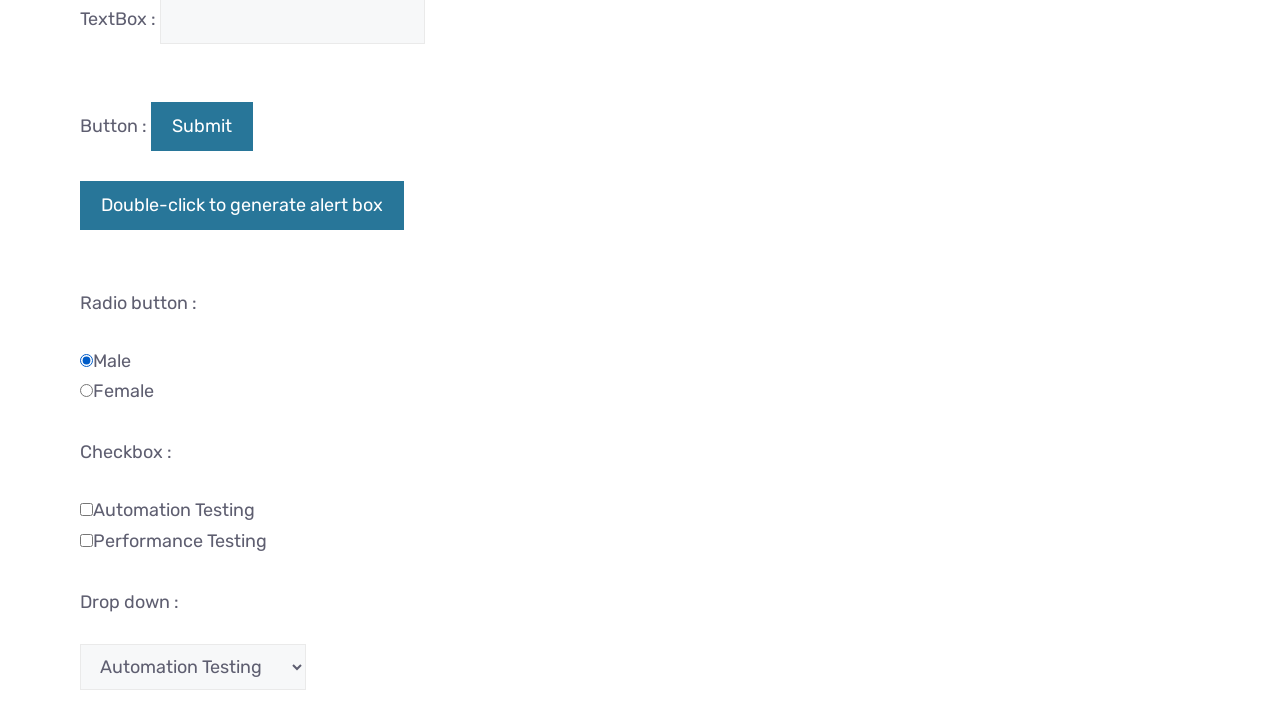

Clicked female radio button at (86, 391) on xpath=//*[@id="female"]
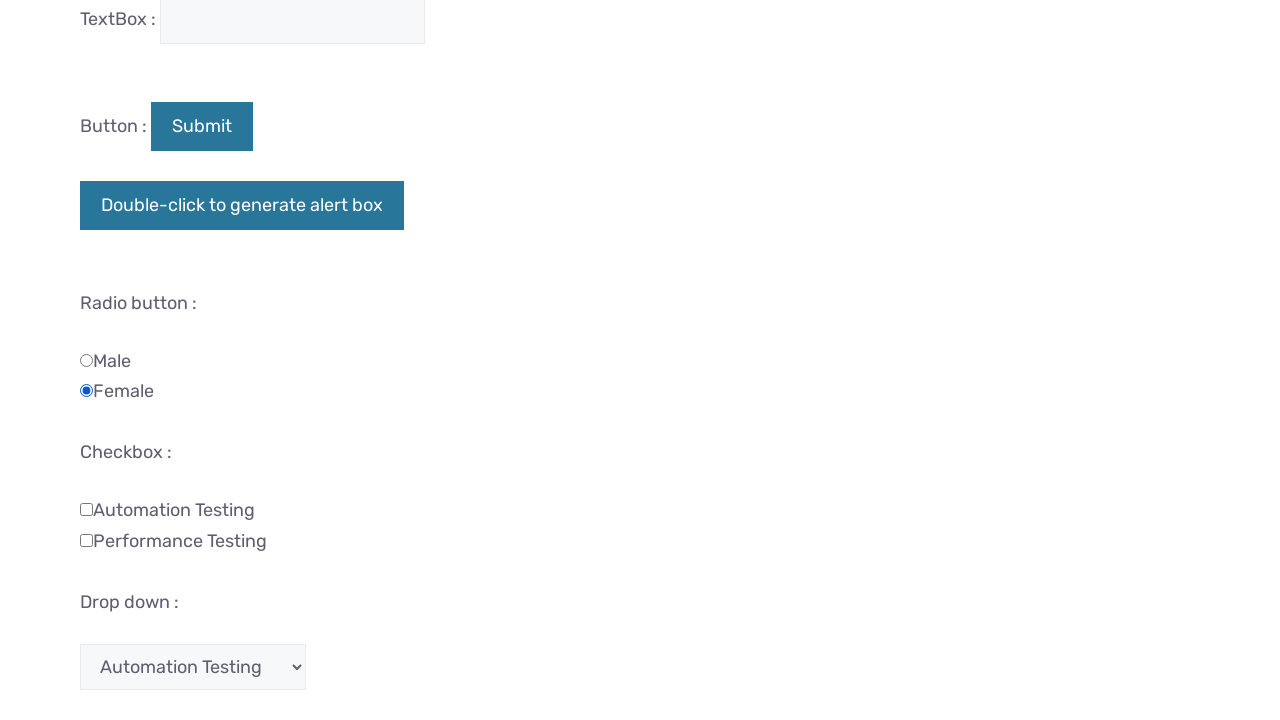

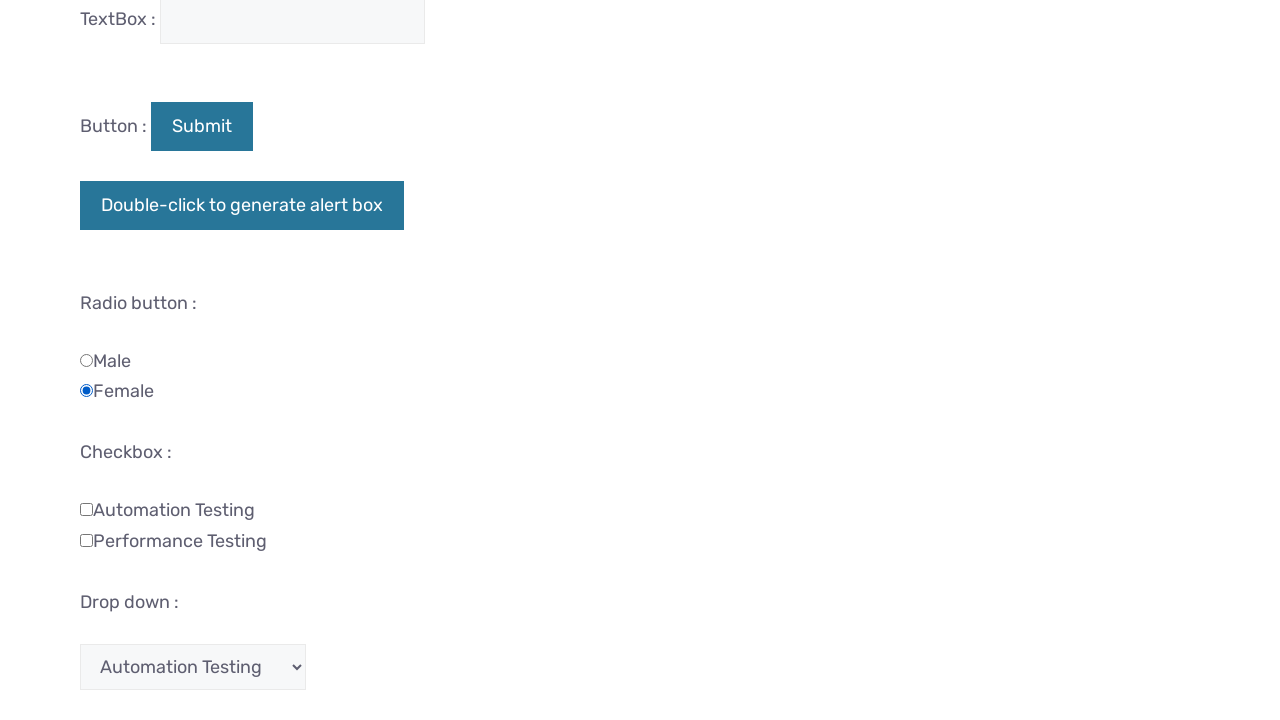